Fills out a form by extracting a value from an element's custom attribute, performing a mathematical calculation (log of absolute value of 12*sin(x)), entering the result, checking two checkboxes, and submitting the form.

Starting URL: http://suninjuly.github.io/get_attribute.html

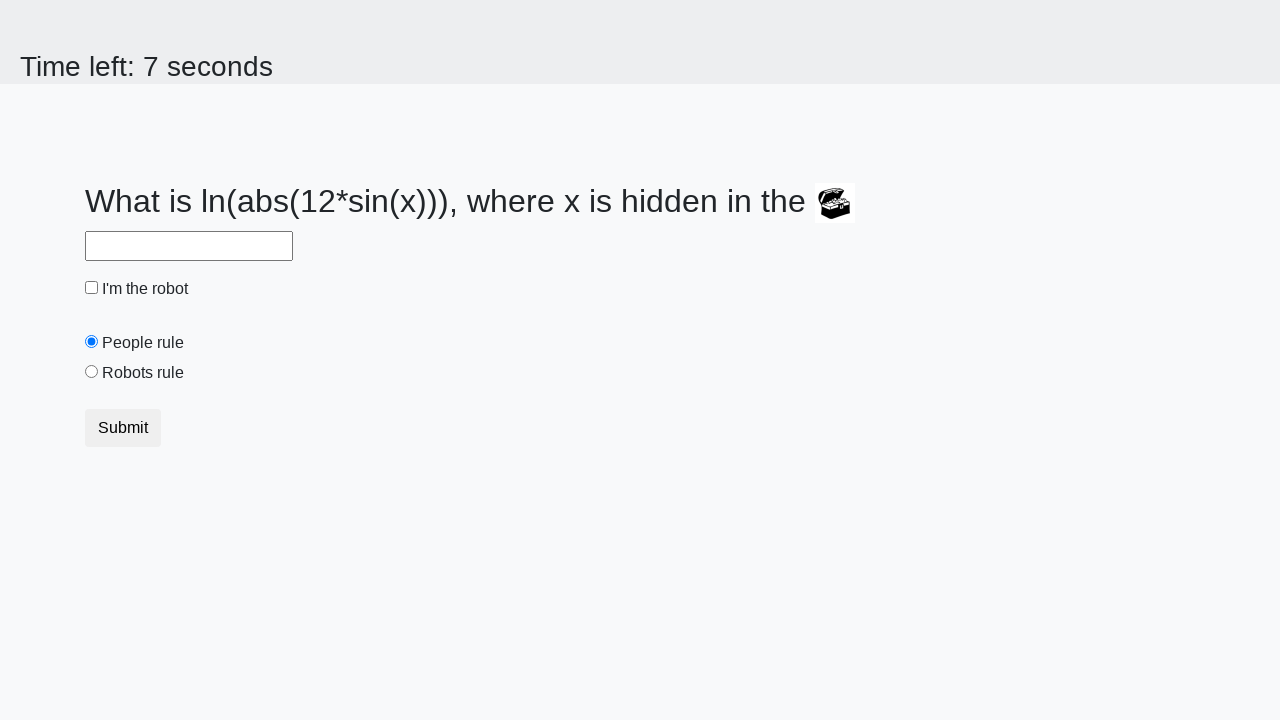

Located treasure element with custom attribute
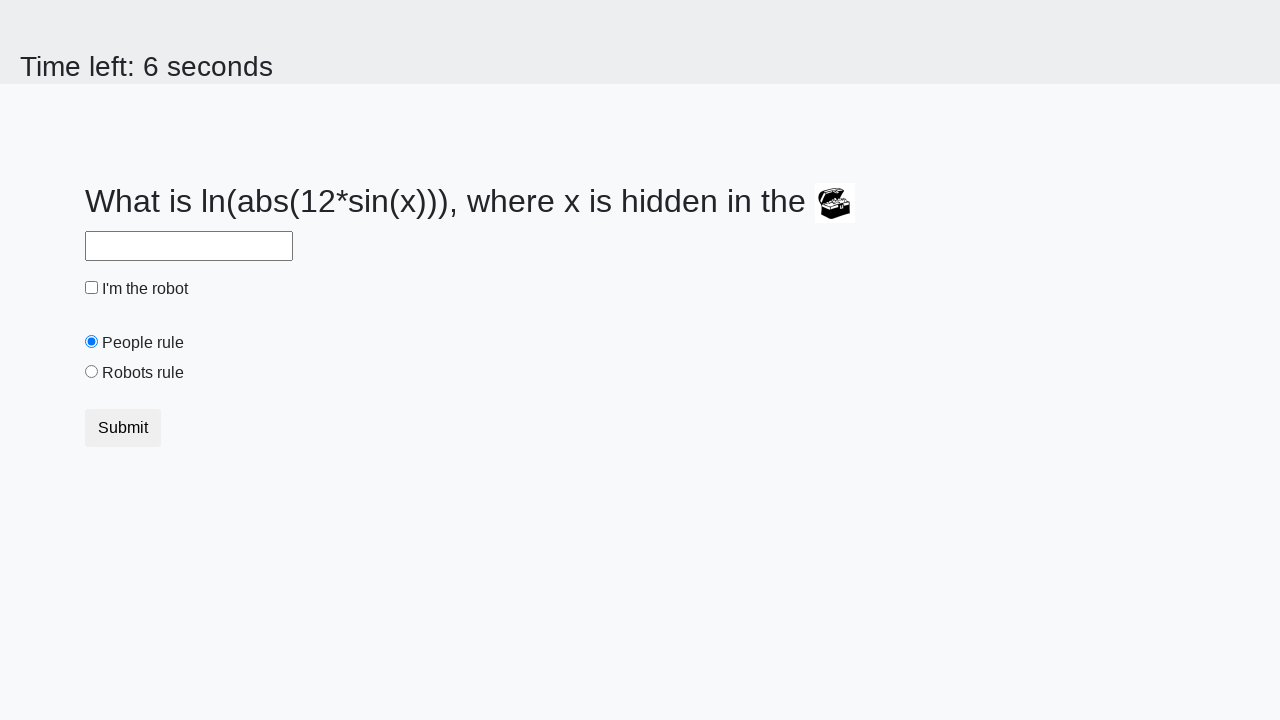

Extracted valuex attribute from treasure element: 702
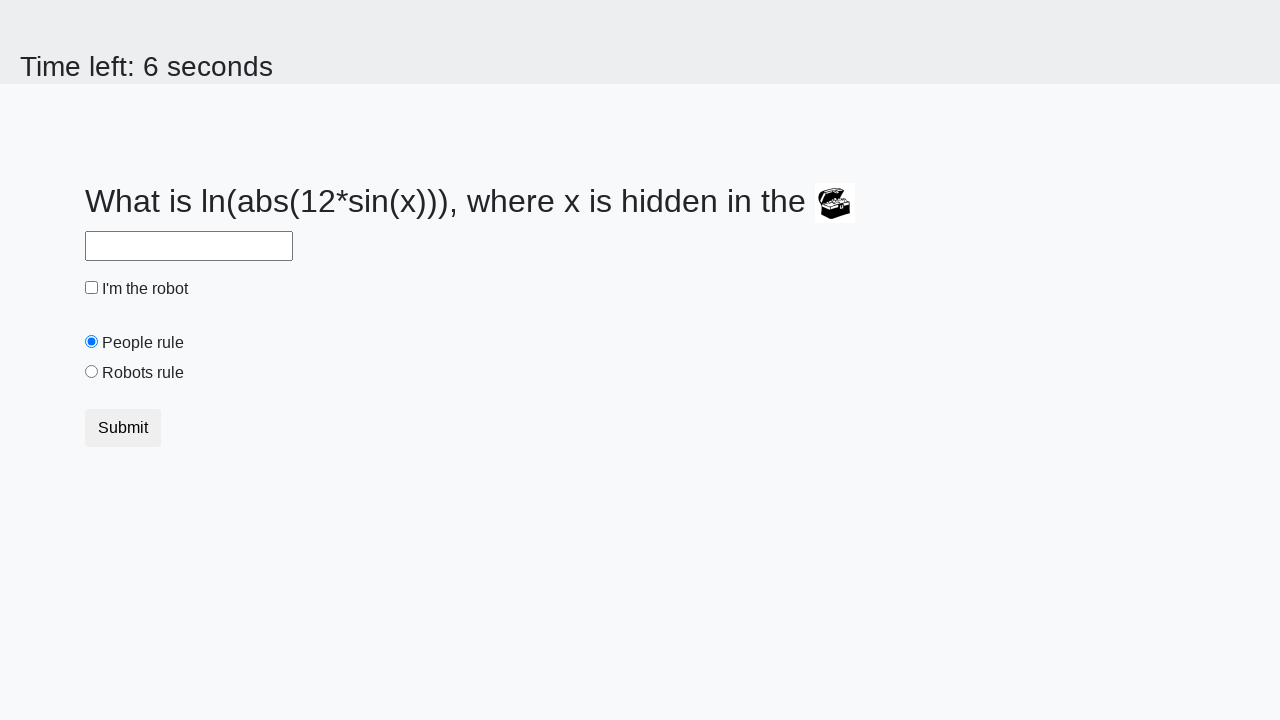

Calculated result using formula log(abs(12*sin(702))): 2.4742167325107665
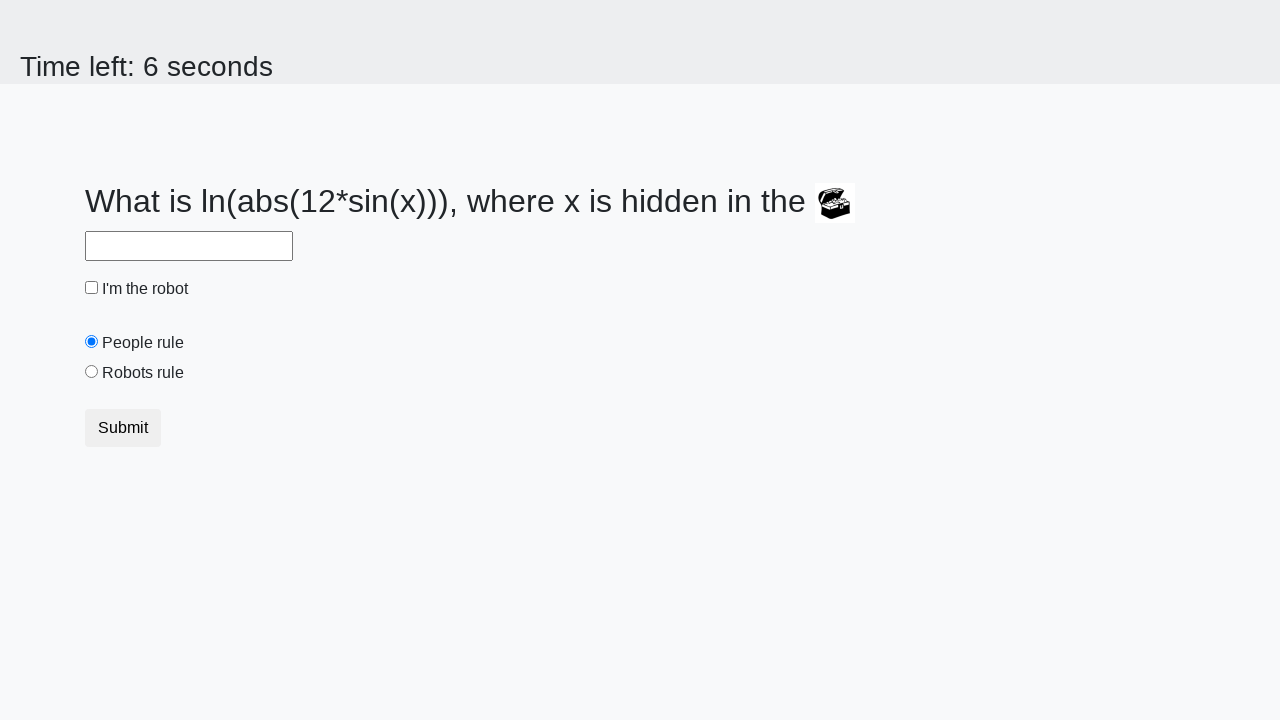

Filled answer field with calculated value: 2.4742167325107665 on #answer
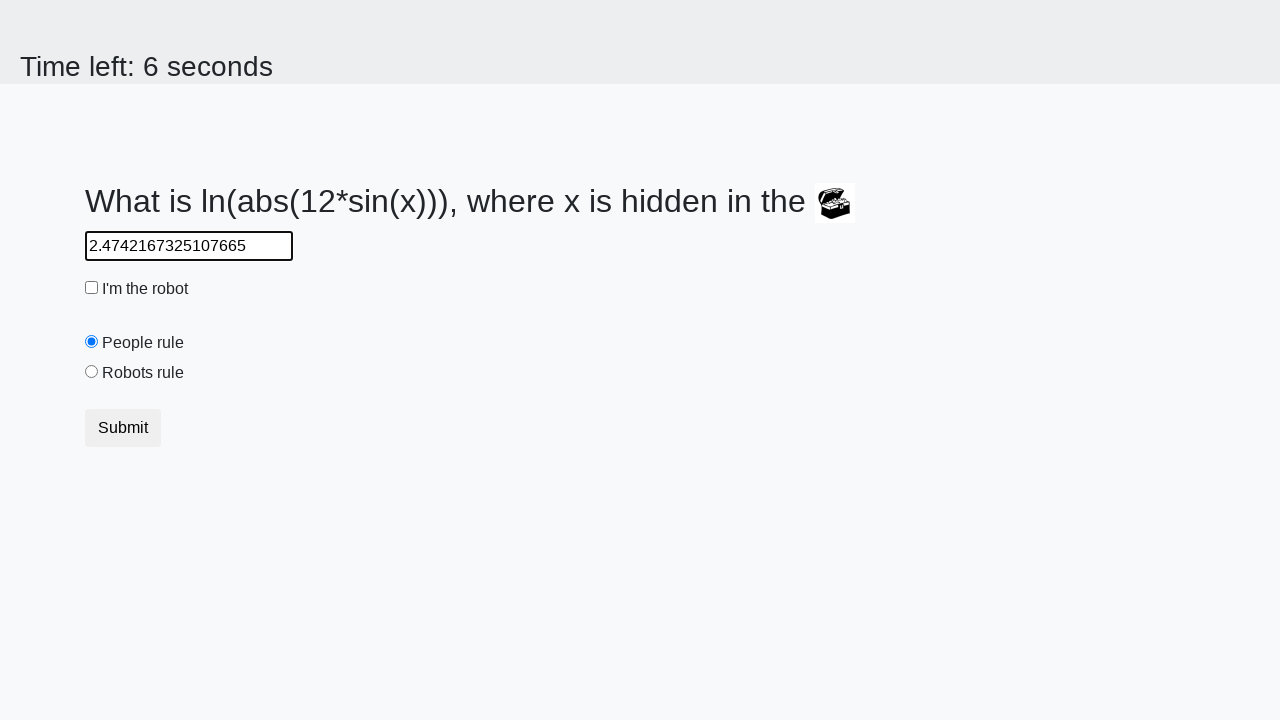

Checked the robot checkbox at (92, 288) on #robotCheckbox
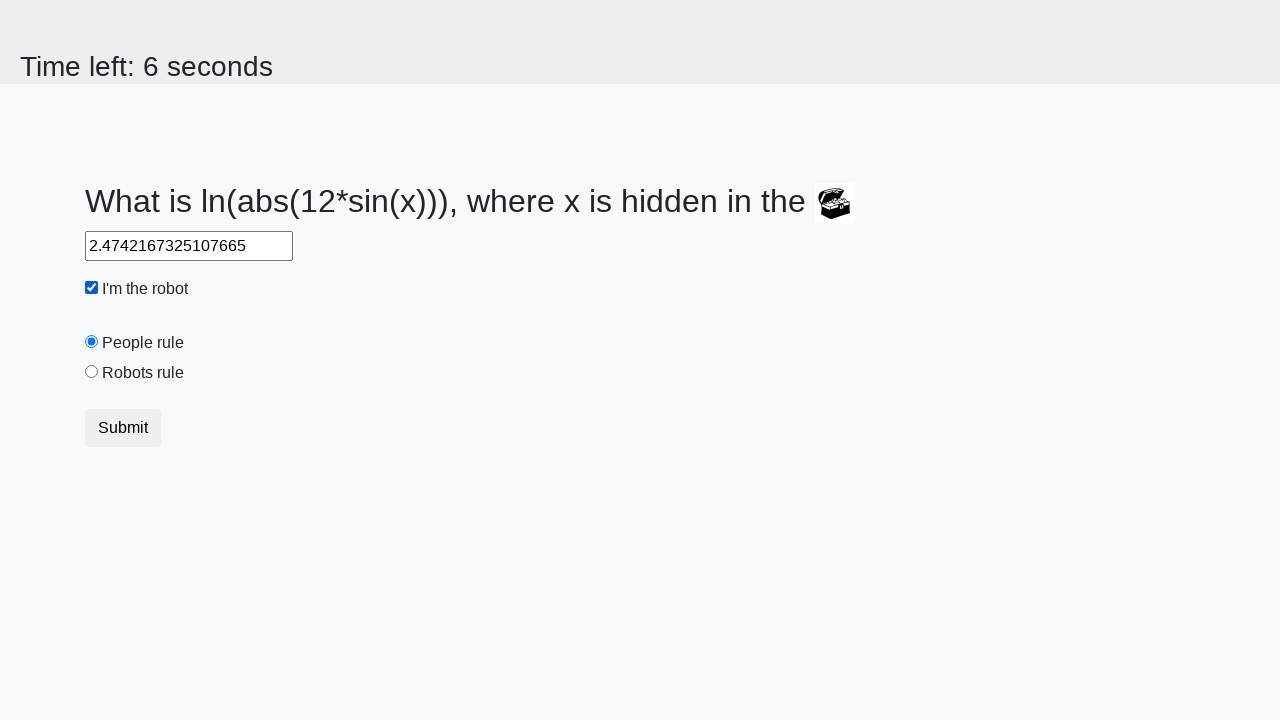

Checked the robots rule checkbox at (92, 372) on #robotsRule
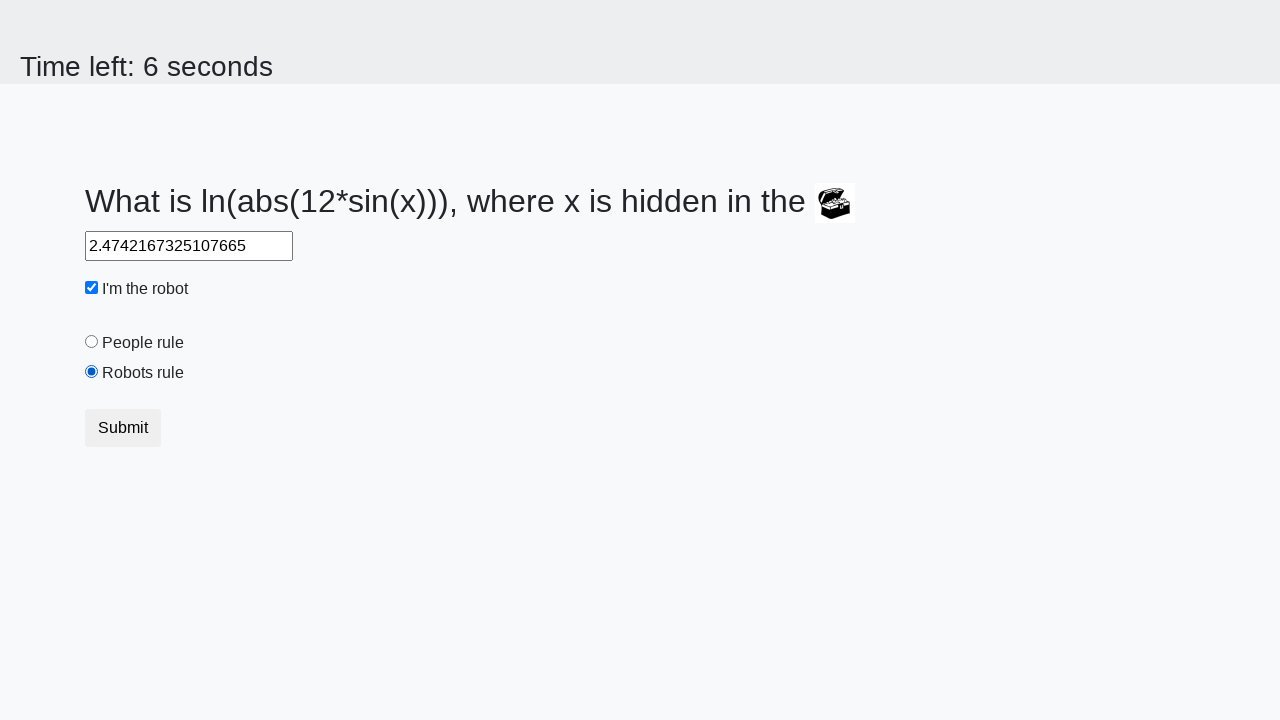

Submitted the form at (123, 428) on button.btn
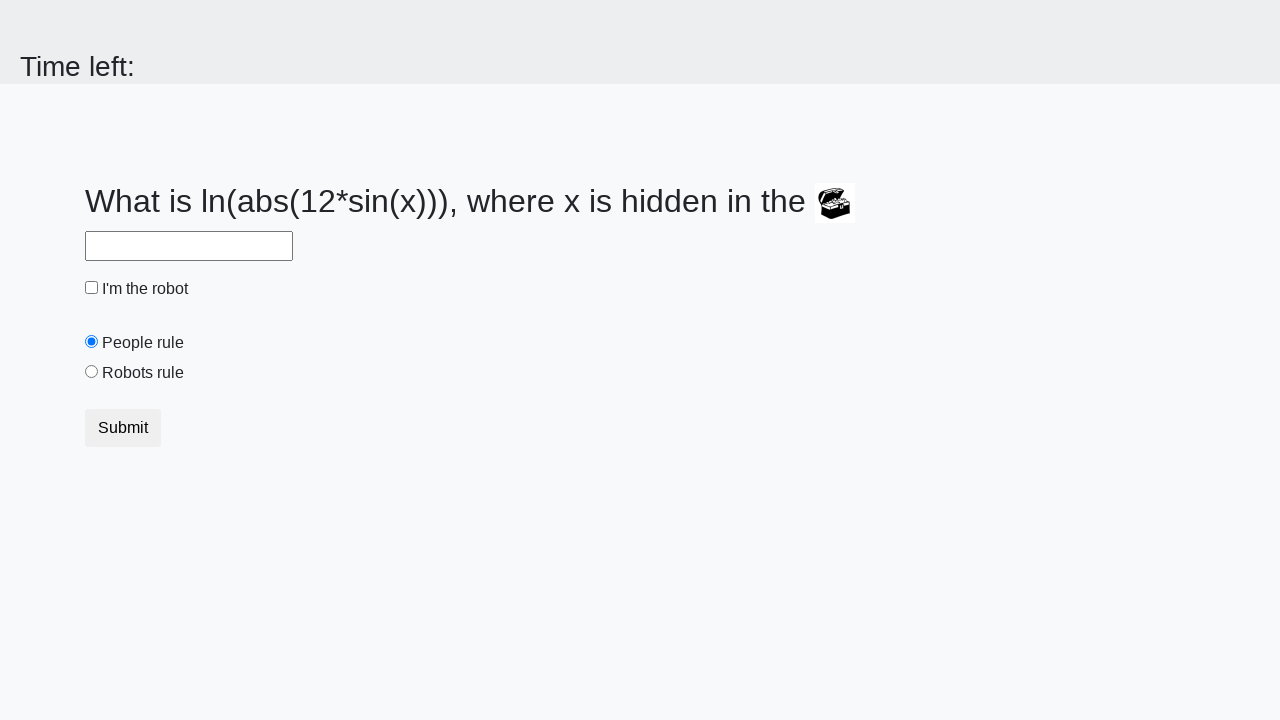

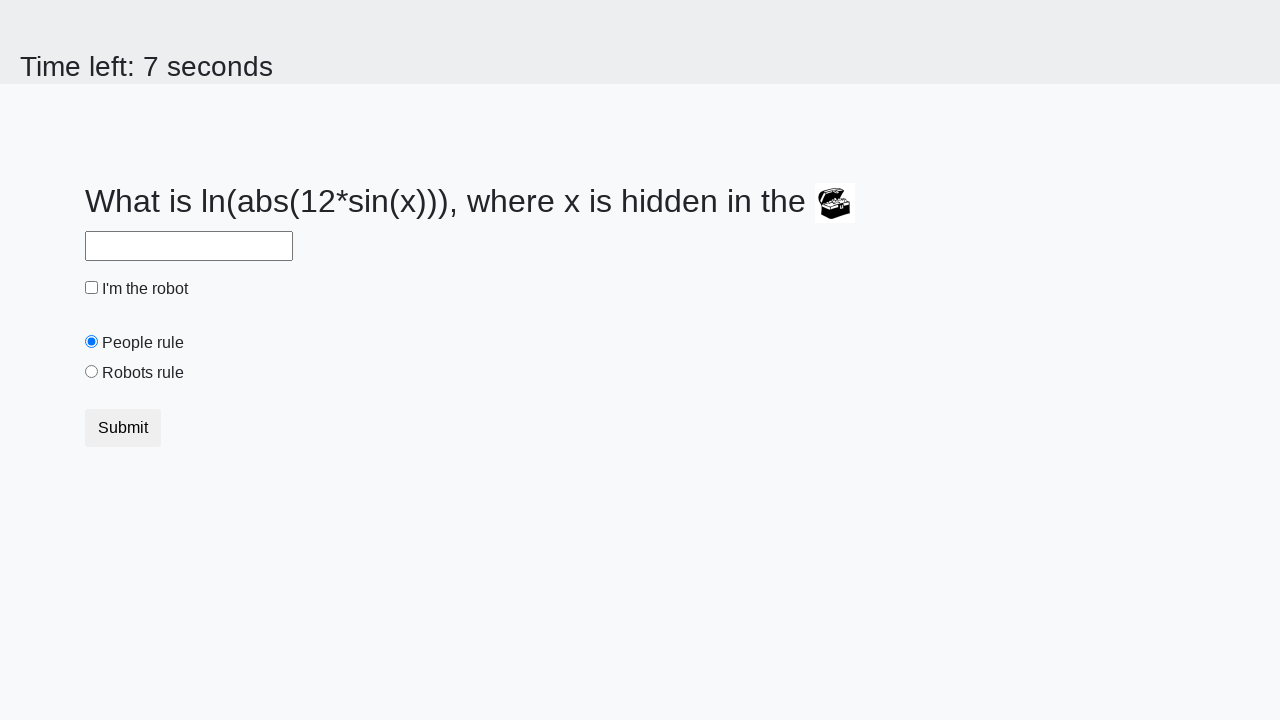